Navigates to a sample todo app page and maximizes the browser window

Starting URL: https://lambdatest.github.io/sample-todo-app/

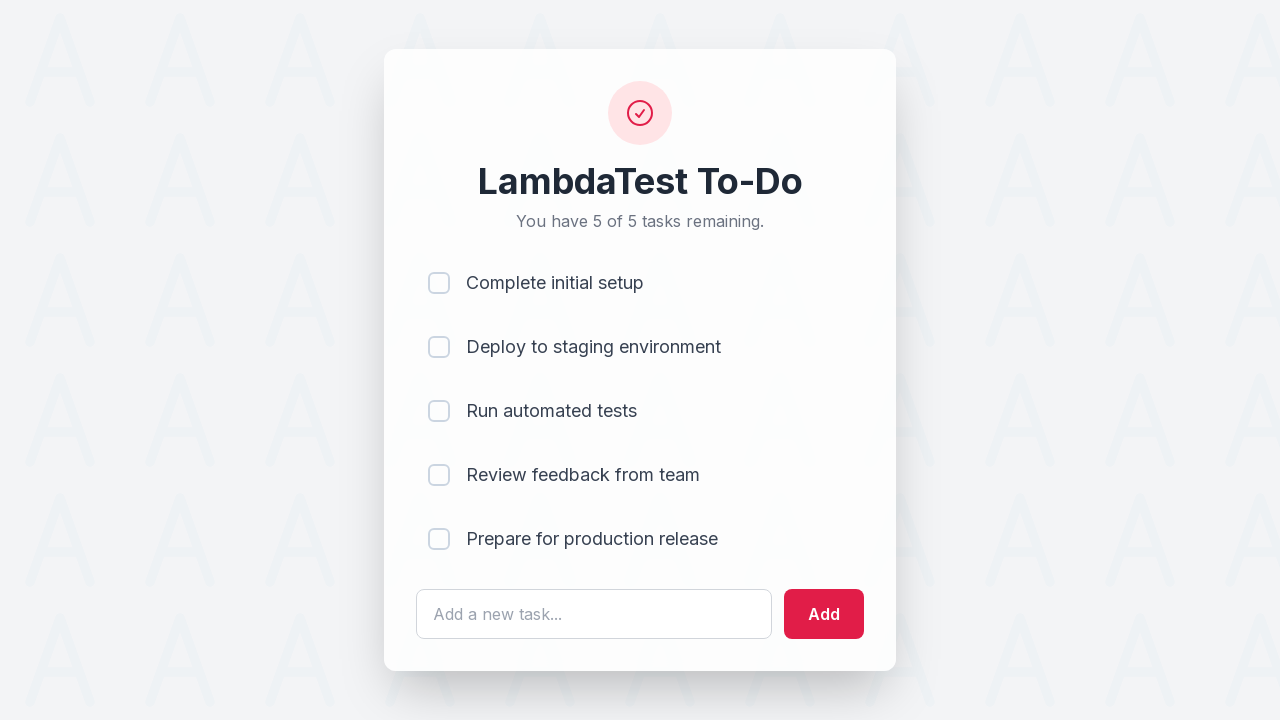

Navigated to sample todo app page
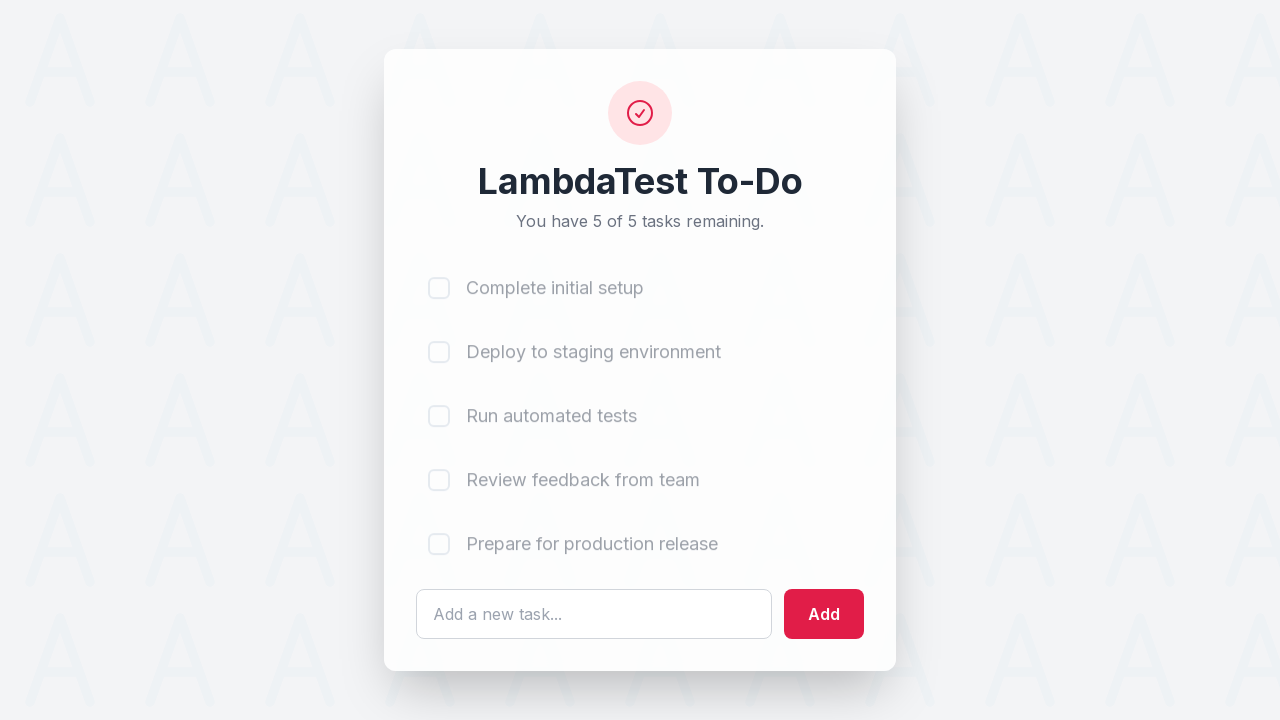

Maximized browser window to 1920x1080
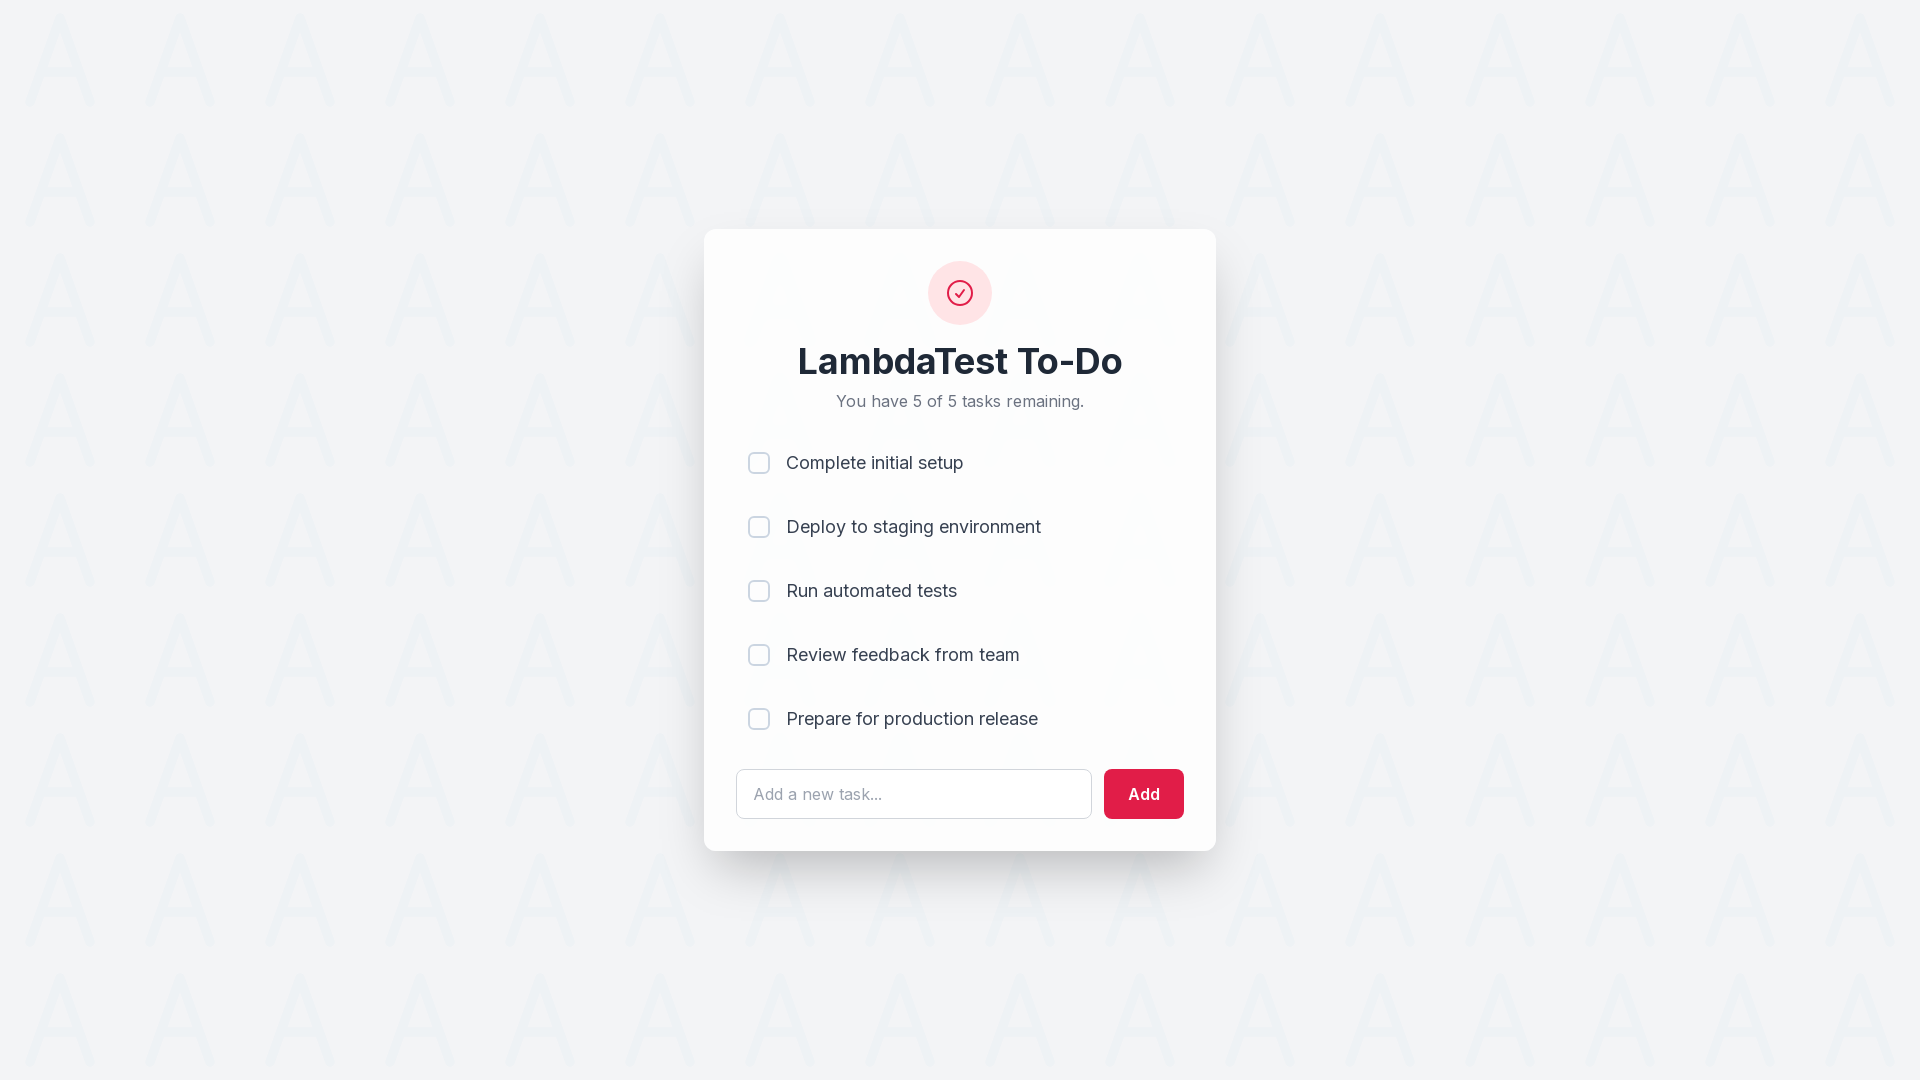

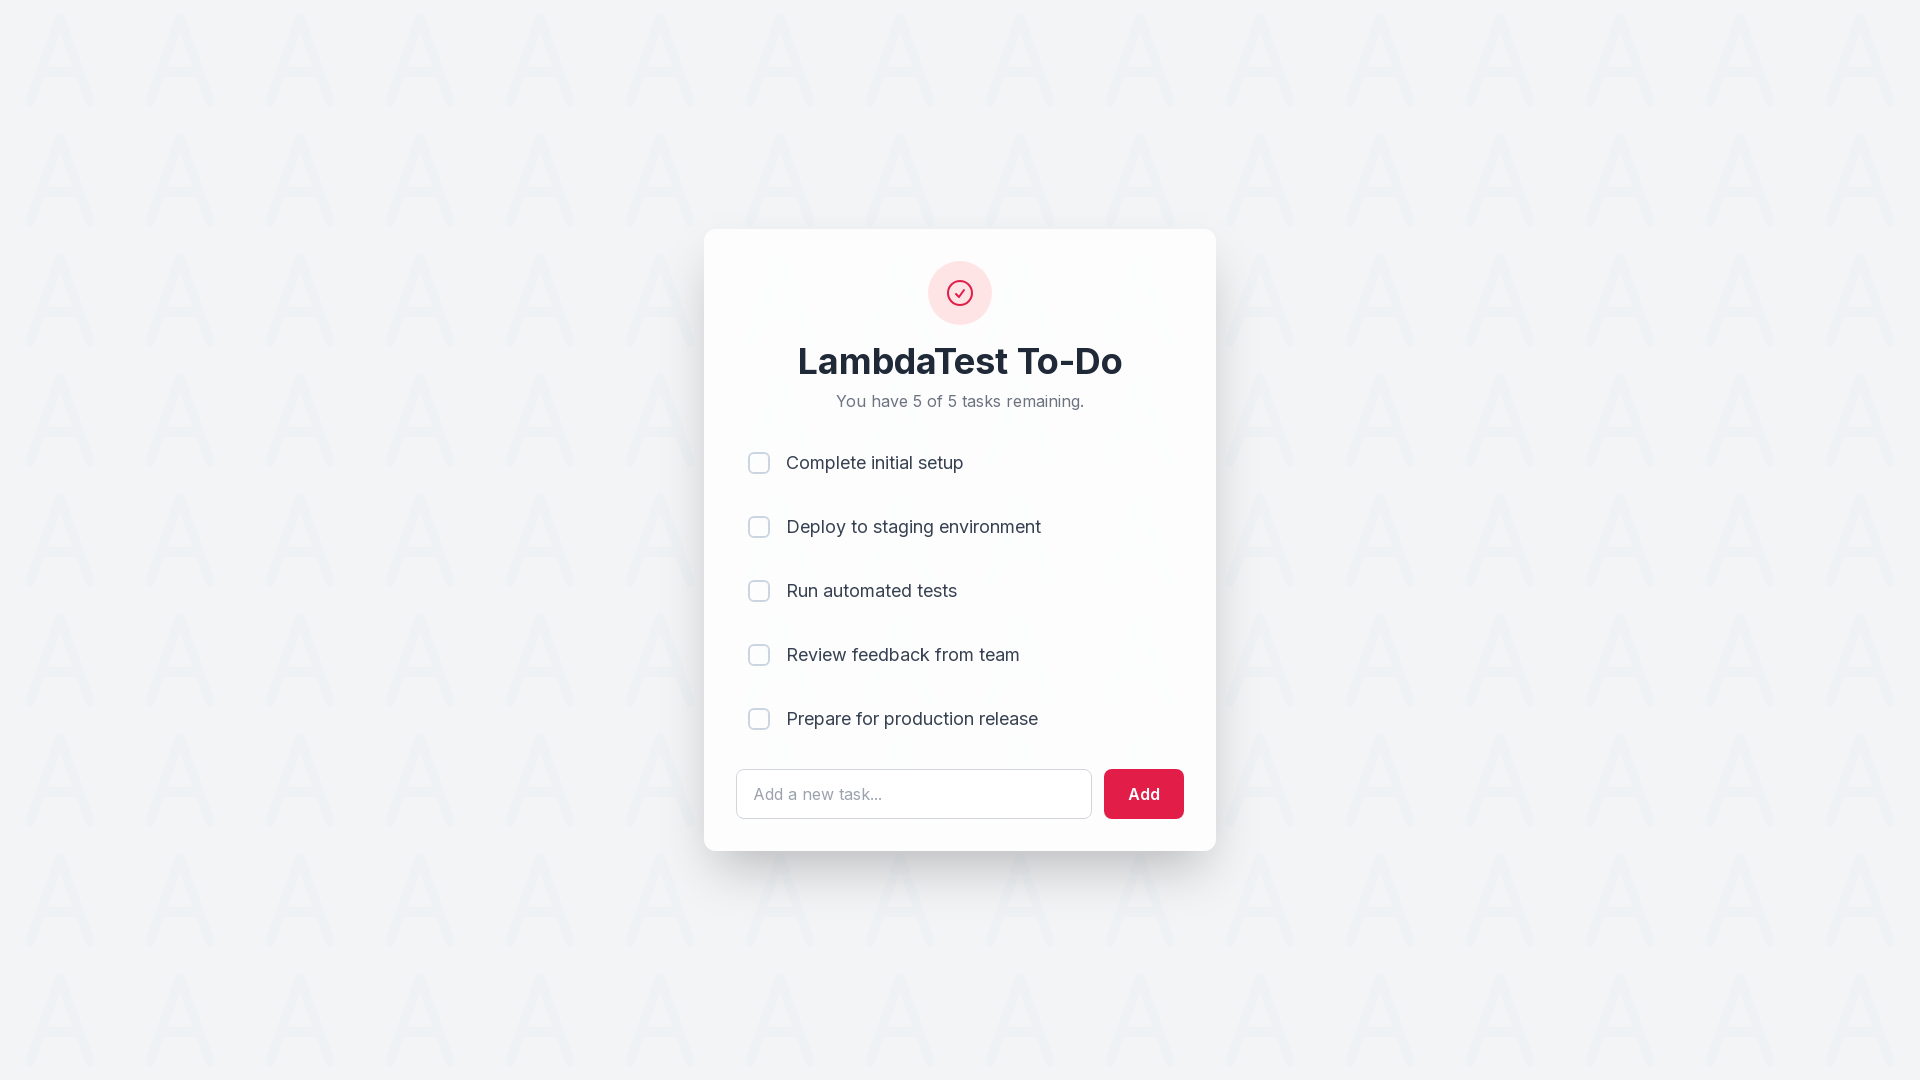